Tests the right click button functionality by right-clicking the "Right Click Me" button and verifying the right click message appears while double click message does not.

Starting URL: https://demoqa.com/elements

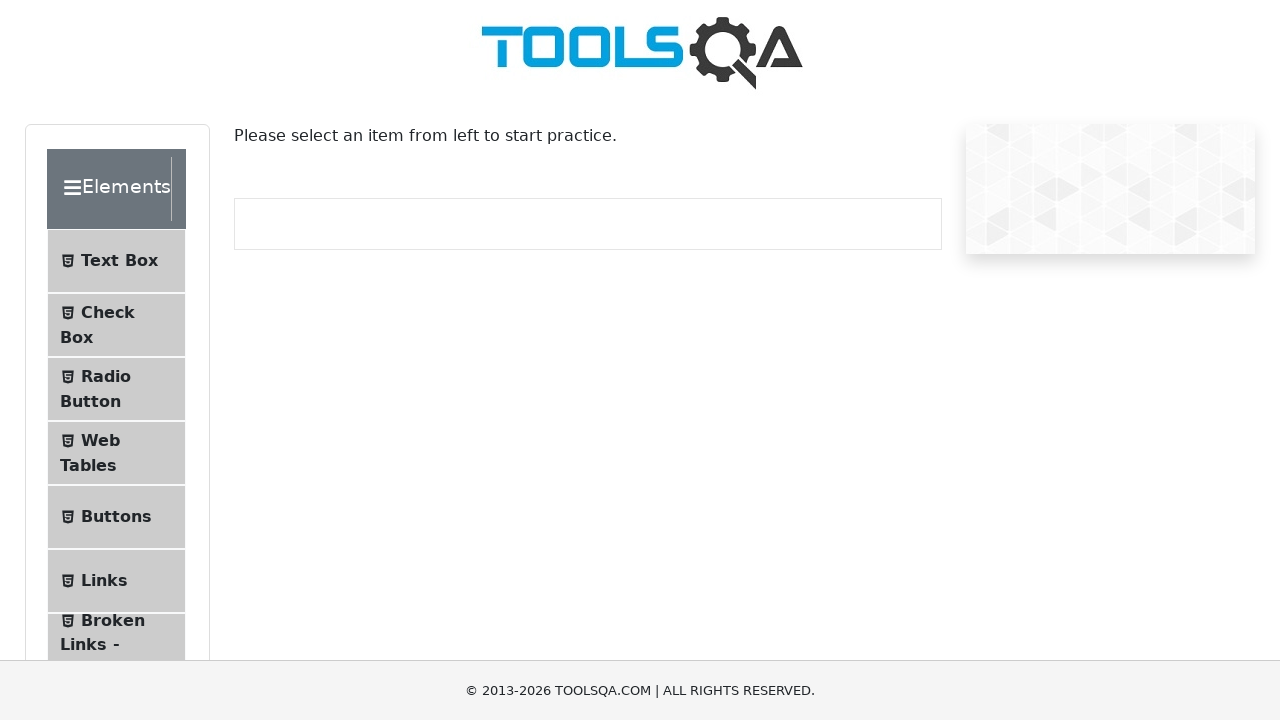

Clicked Buttons menu item to navigate to buttons page at (116, 517) on text=Buttons
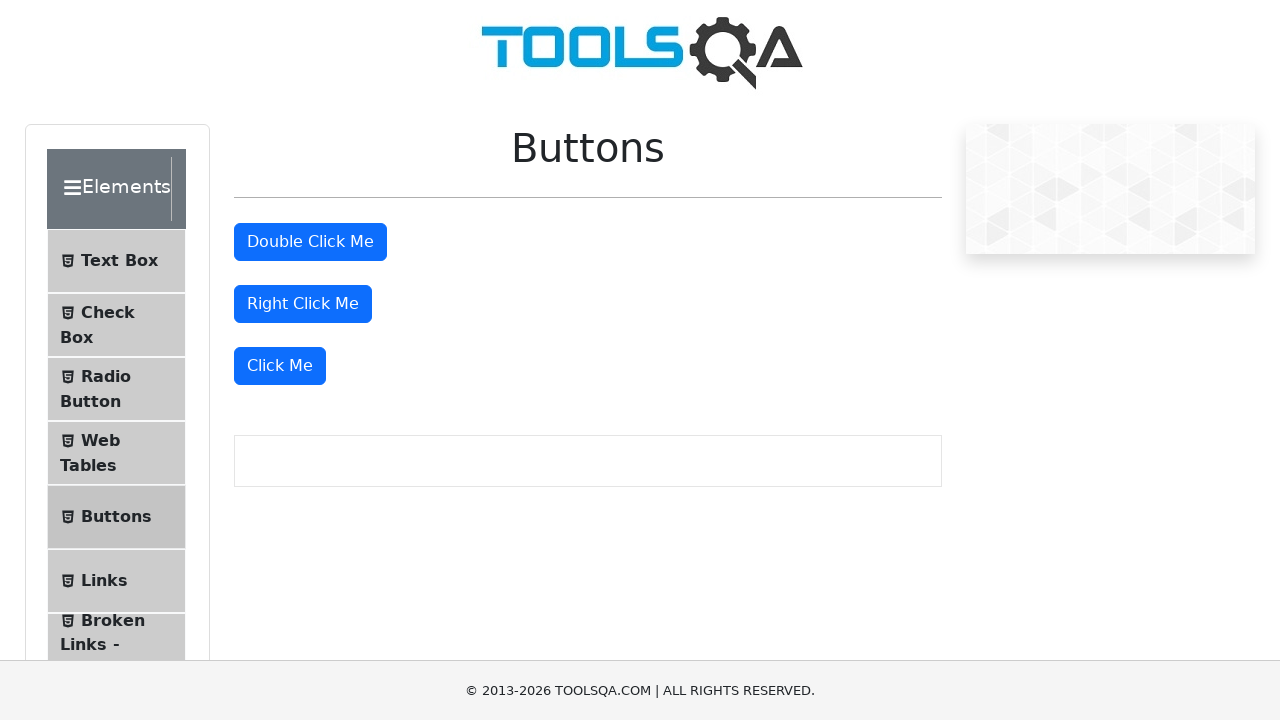

Buttons page loaded successfully
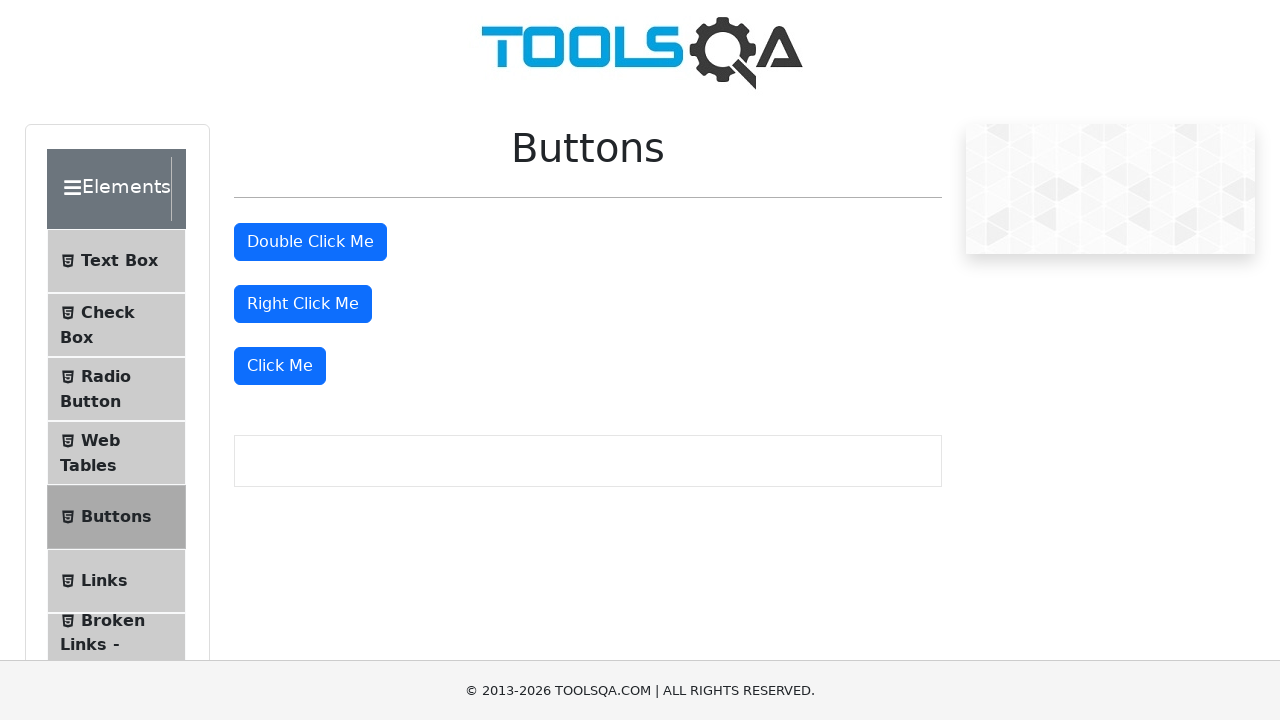

Right-clicked the 'Right Click Me' button at (303, 304) on #rightClickBtn
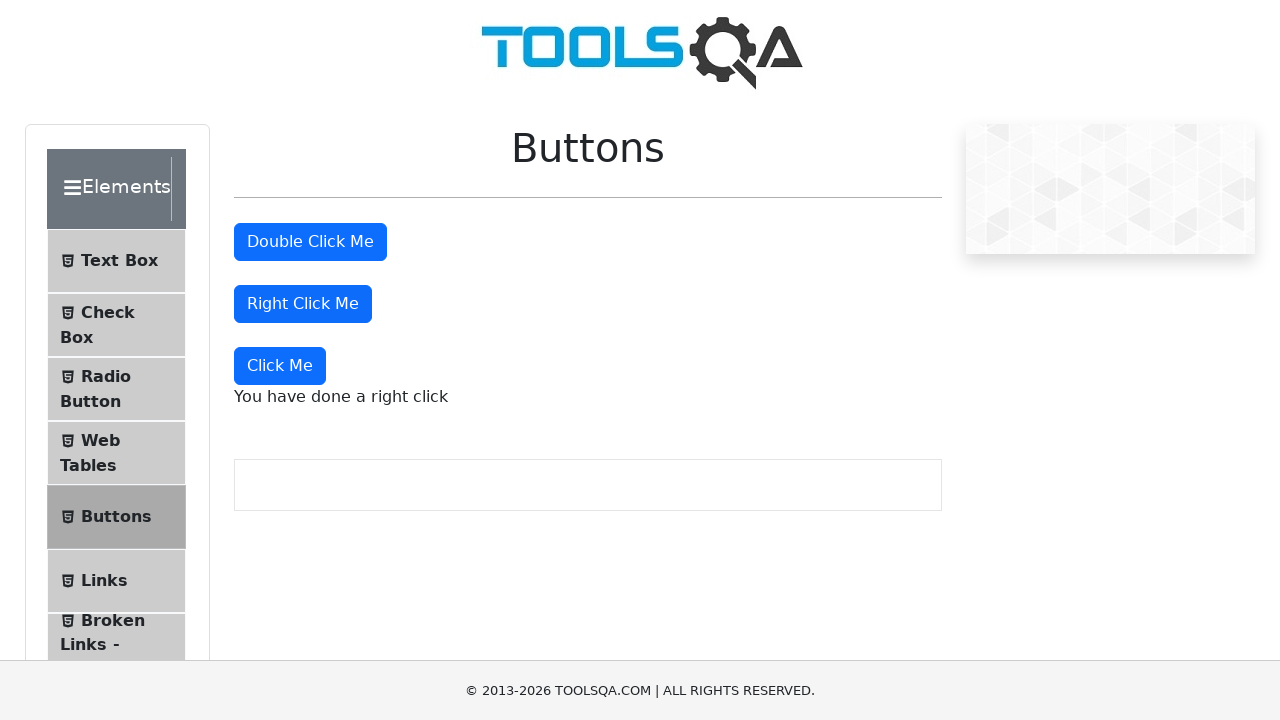

Right click message appeared on the page
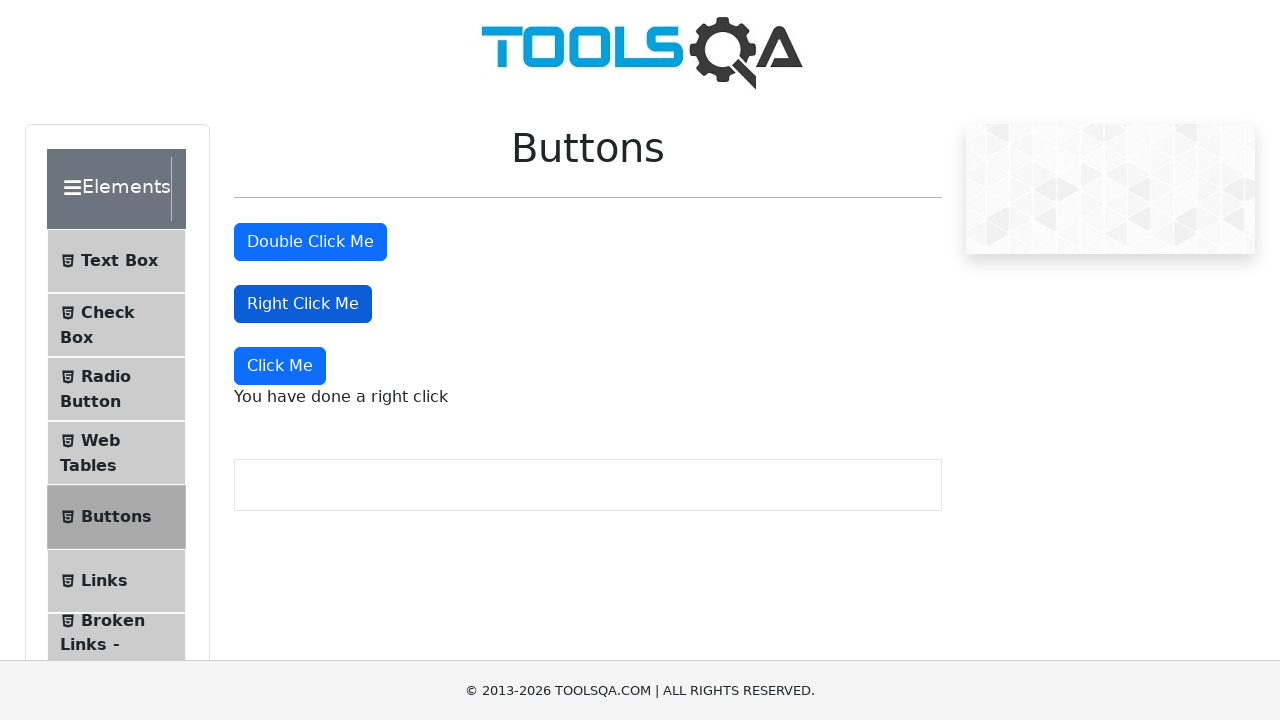

Verified right click message text is 'You have done a right click'
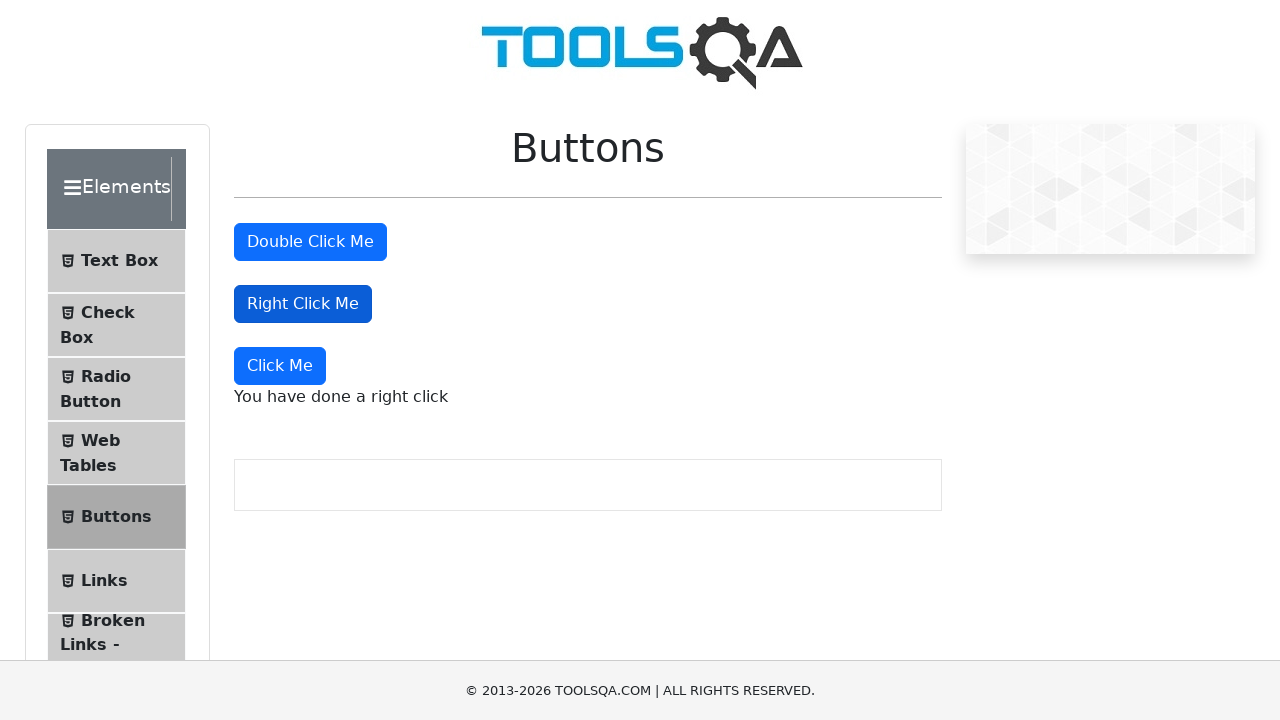

Verified double click message is not visible
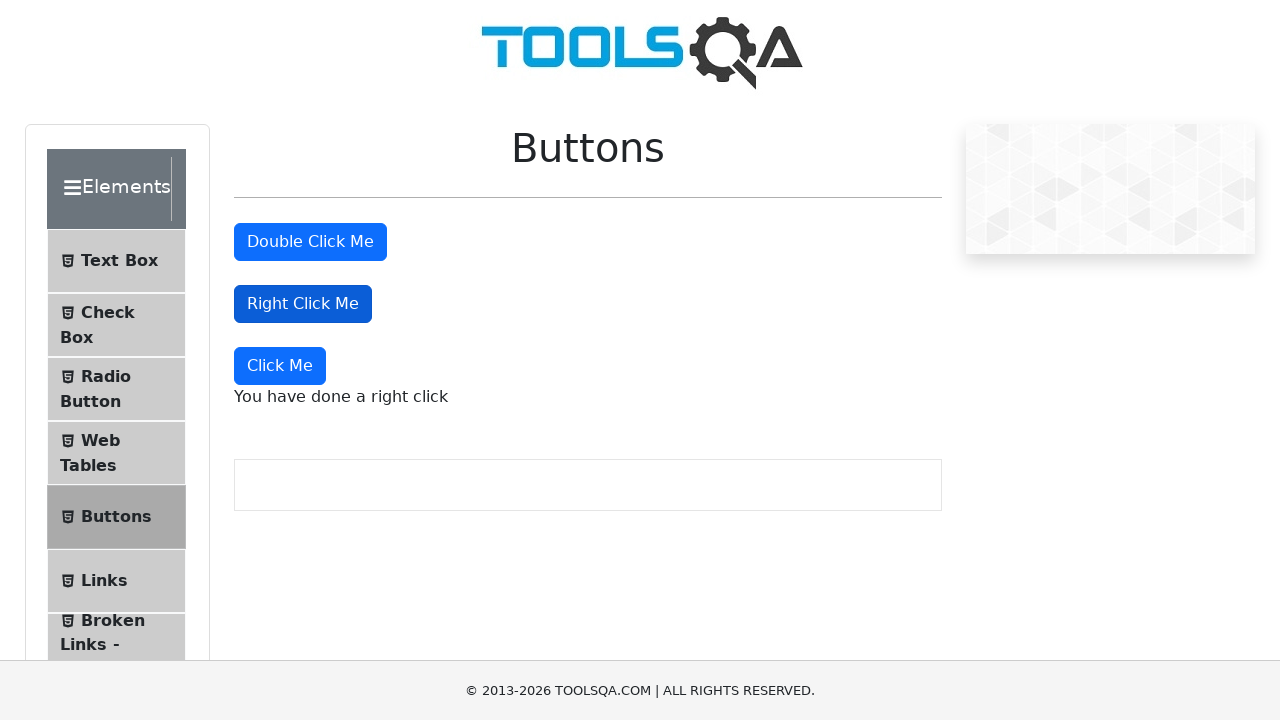

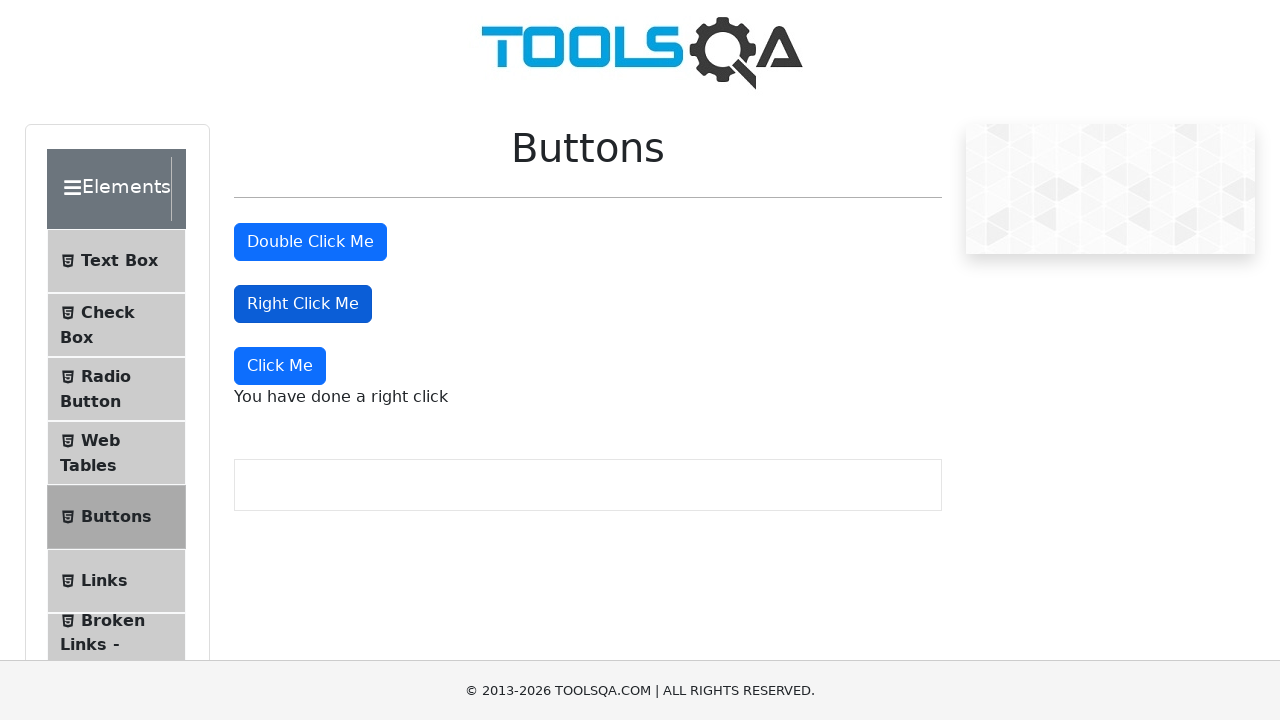